Tests that the currently applied filter link is highlighted with 'selected' class

Starting URL: https://demo.playwright.dev/todomvc

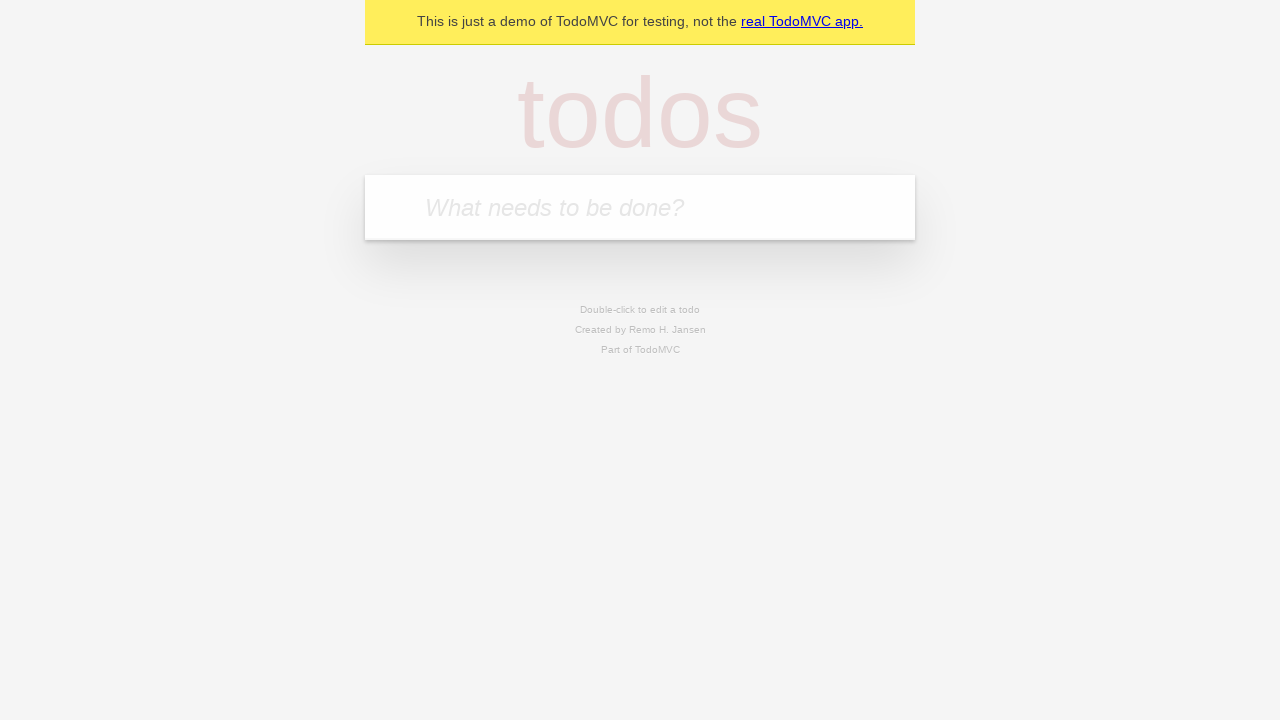

Filled todo input with 'buy some cheese' on internal:attr=[placeholder="What needs to be done?"i]
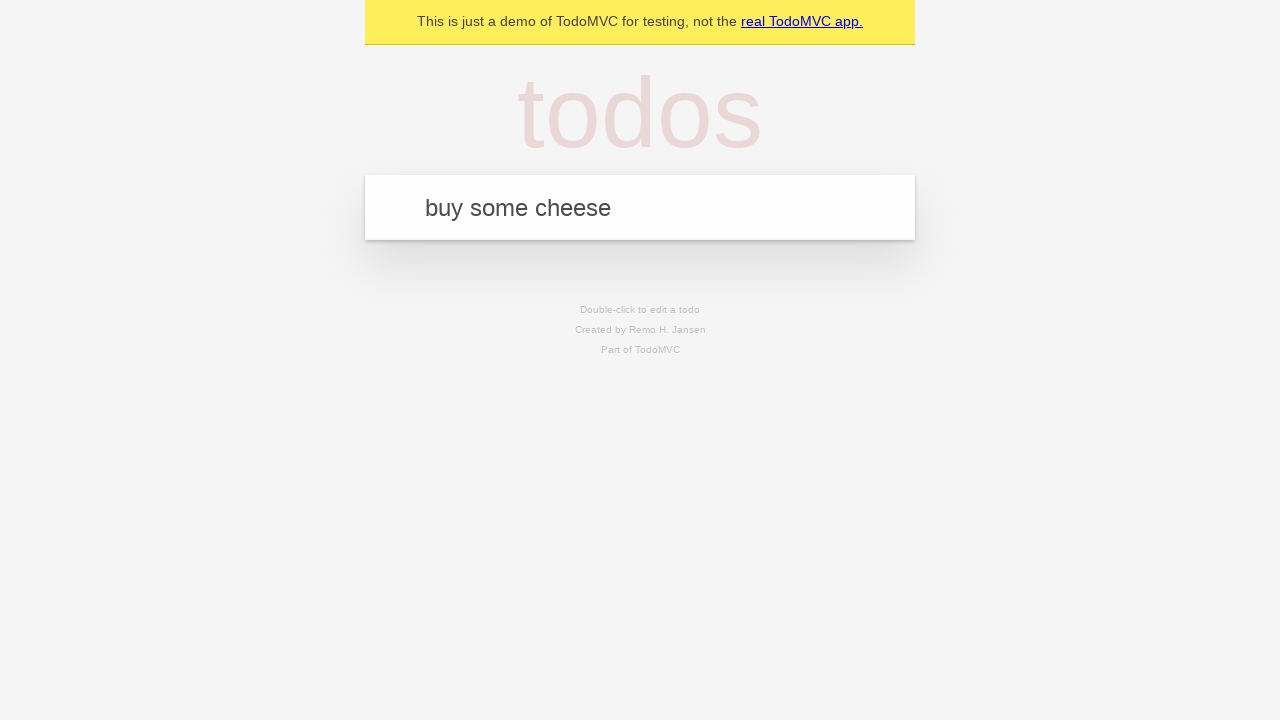

Pressed Enter to create todo 'buy some cheese' on internal:attr=[placeholder="What needs to be done?"i]
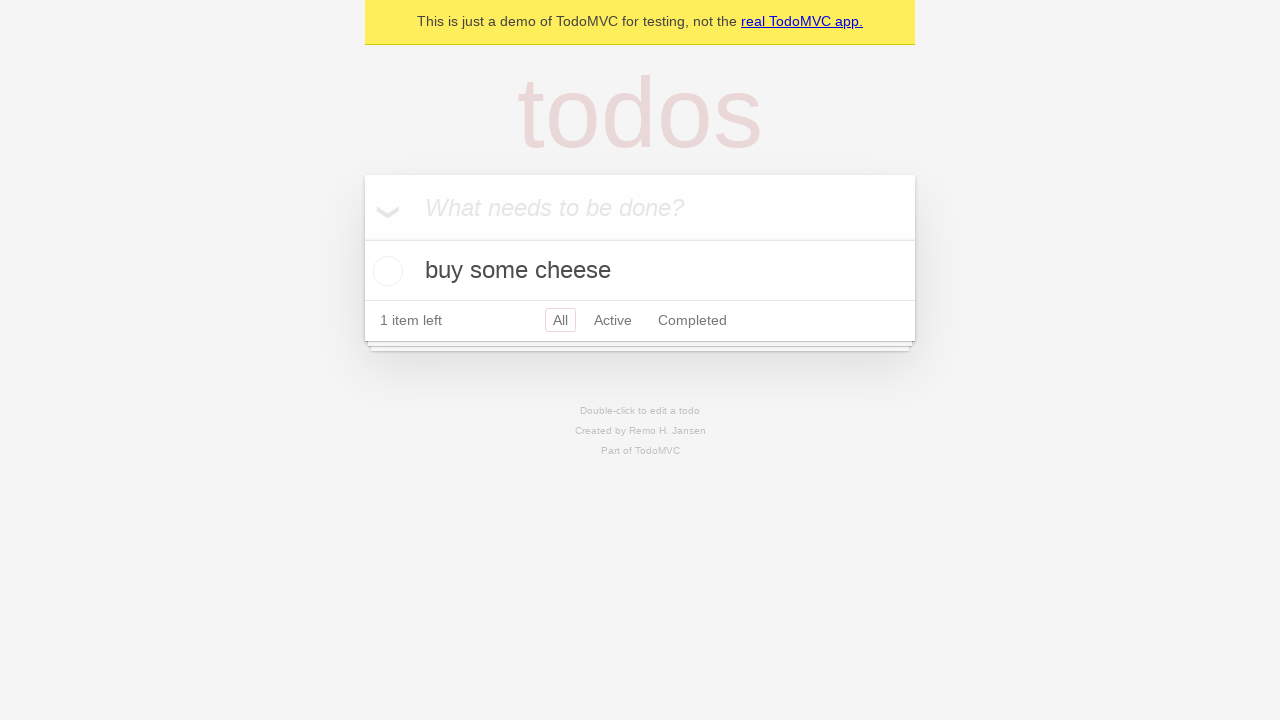

Filled todo input with 'feed the cat' on internal:attr=[placeholder="What needs to be done?"i]
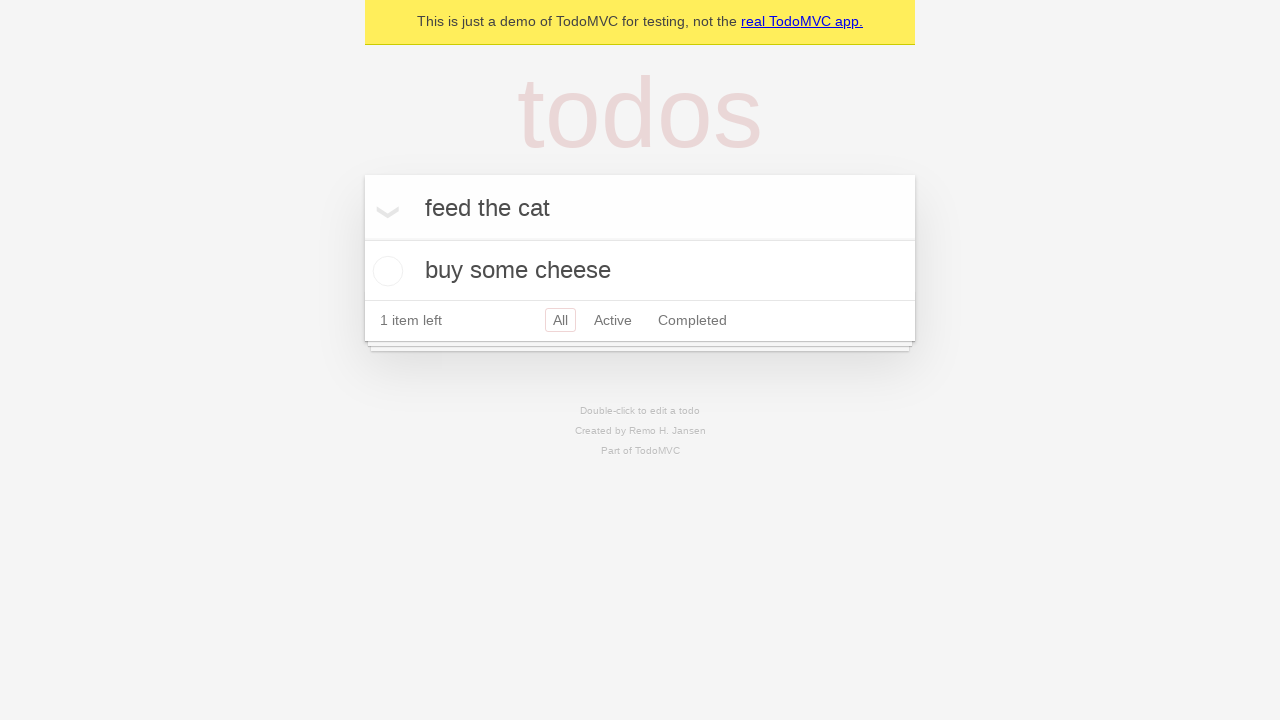

Pressed Enter to create todo 'feed the cat' on internal:attr=[placeholder="What needs to be done?"i]
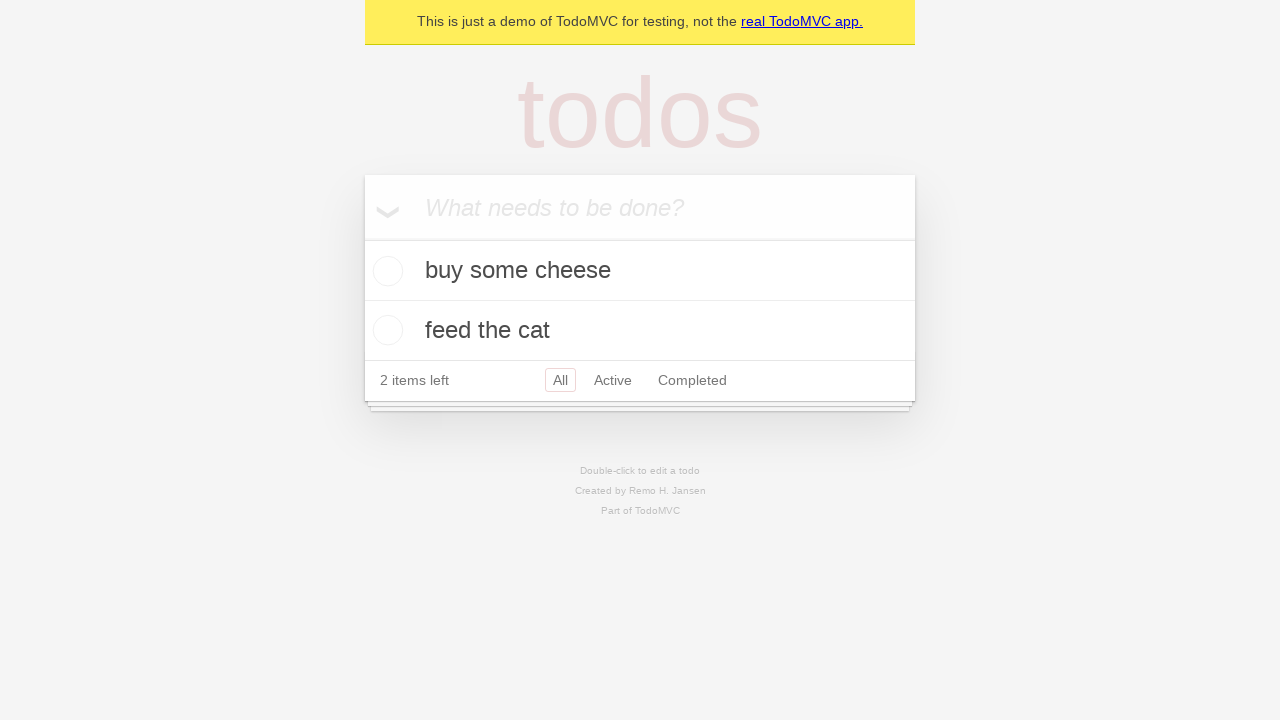

Filled todo input with 'book a doctors appointment' on internal:attr=[placeholder="What needs to be done?"i]
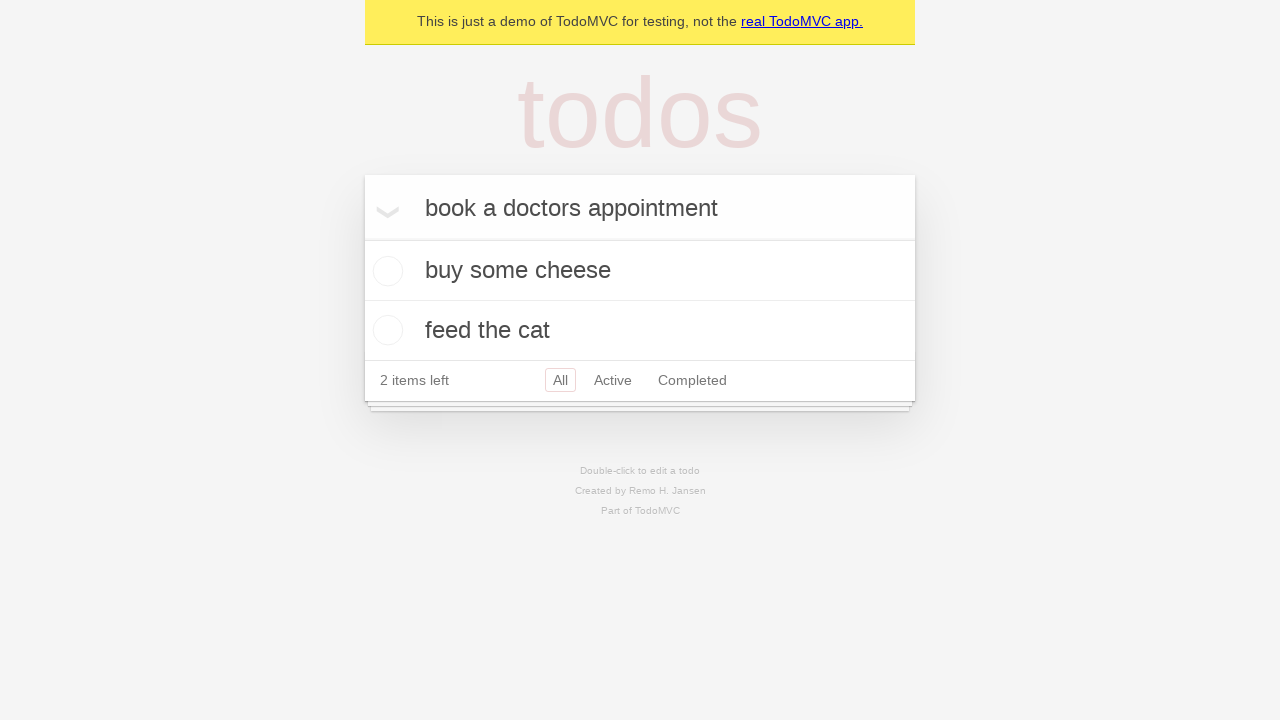

Pressed Enter to create todo 'book a doctors appointment' on internal:attr=[placeholder="What needs to be done?"i]
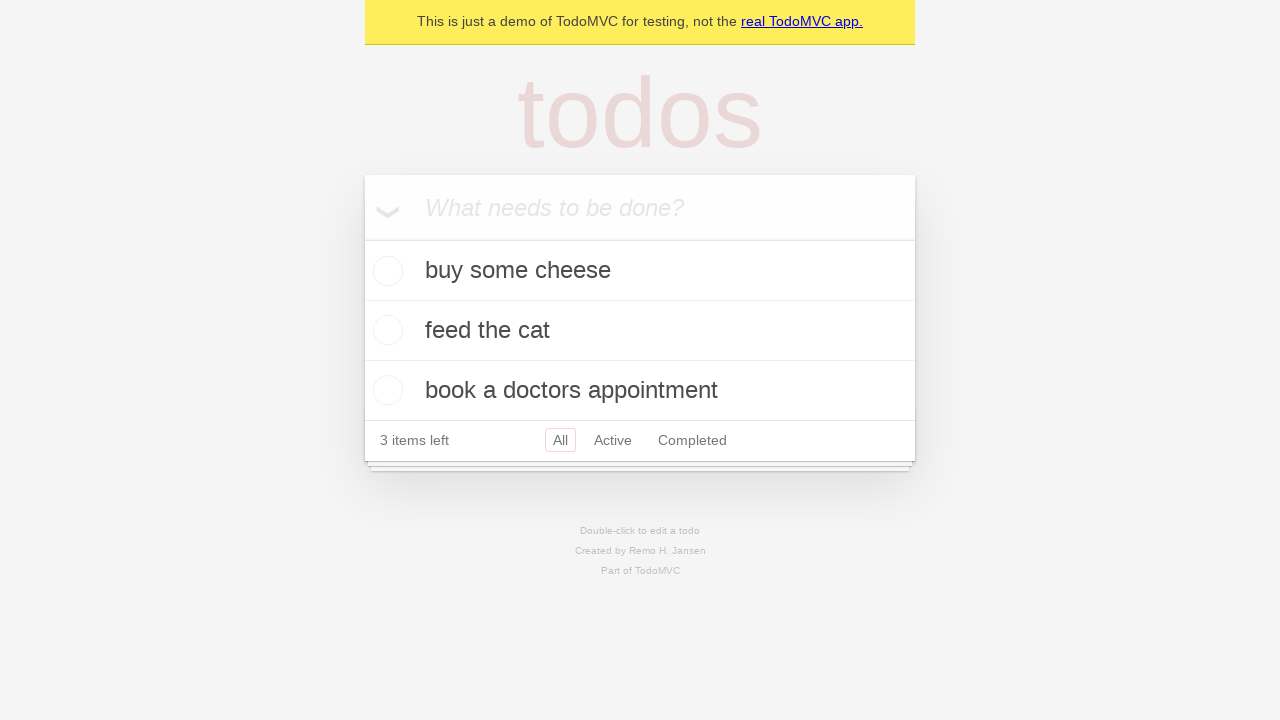

Third todo item loaded and visible
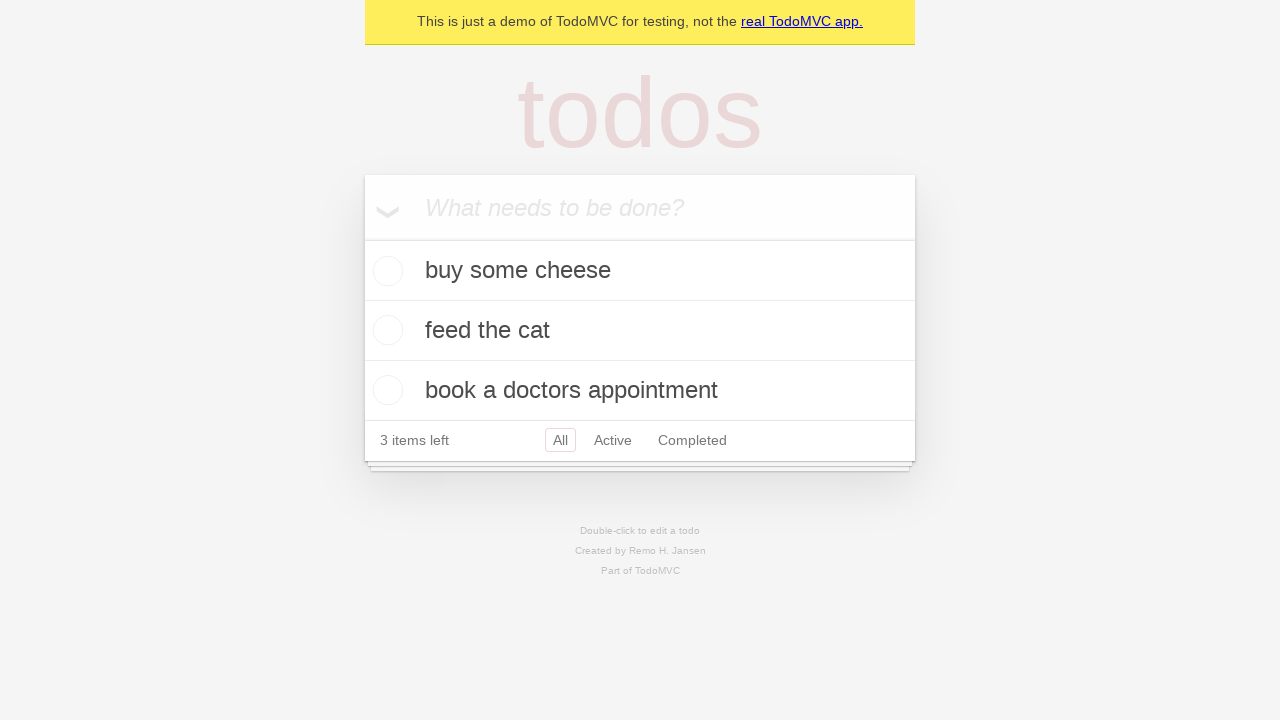

Clicked Active filter link at (613, 440) on internal:role=link[name="Active"i]
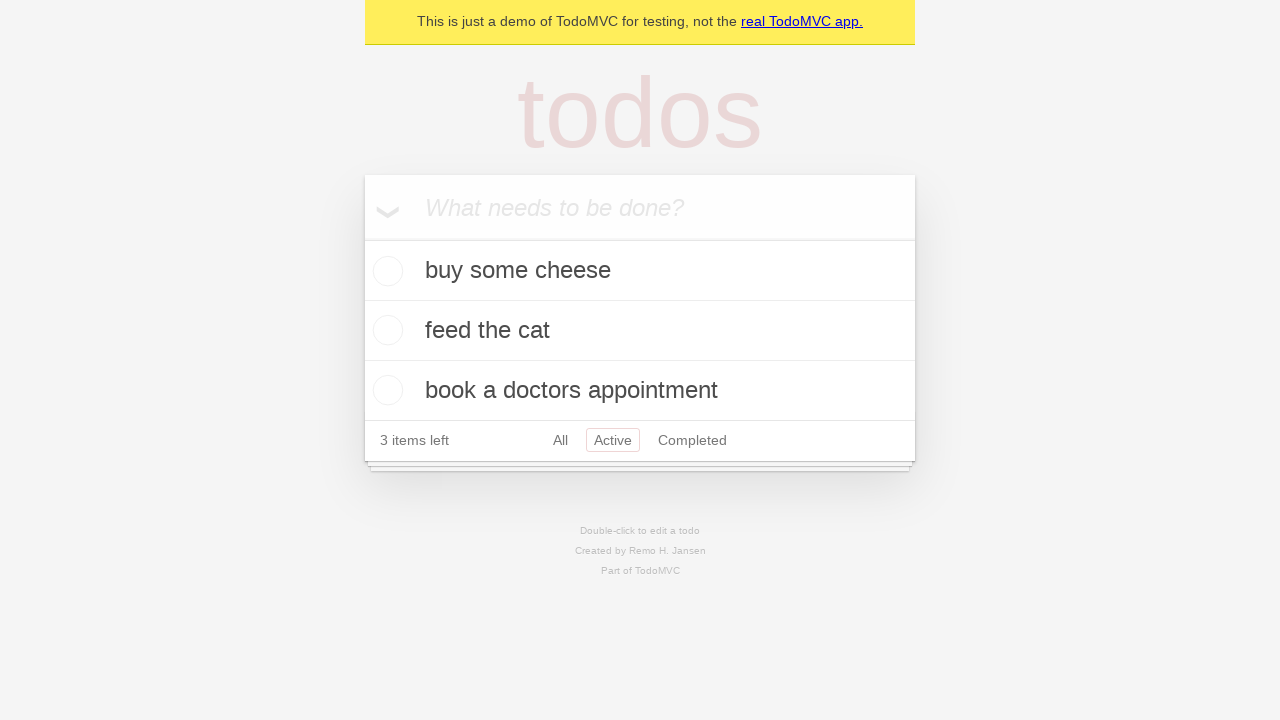

Clicked Completed filter link to verify it gets highlighted with 'selected' class at (692, 440) on internal:role=link[name="Completed"i]
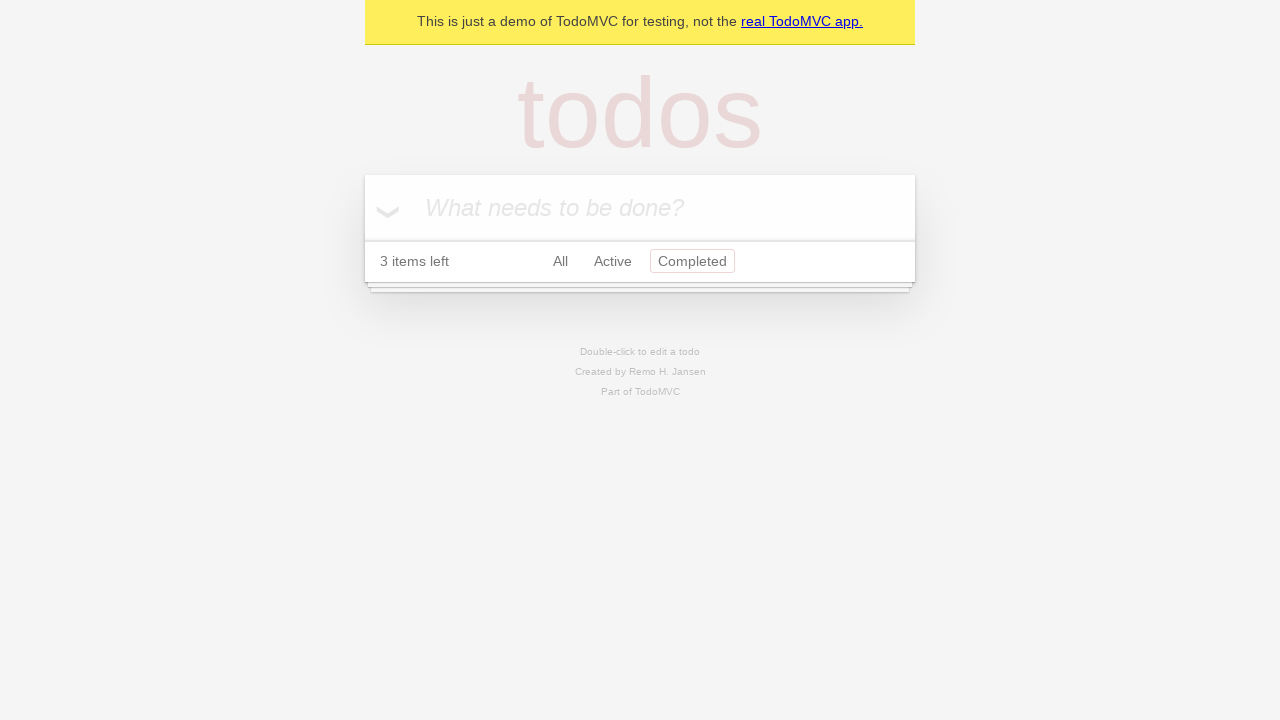

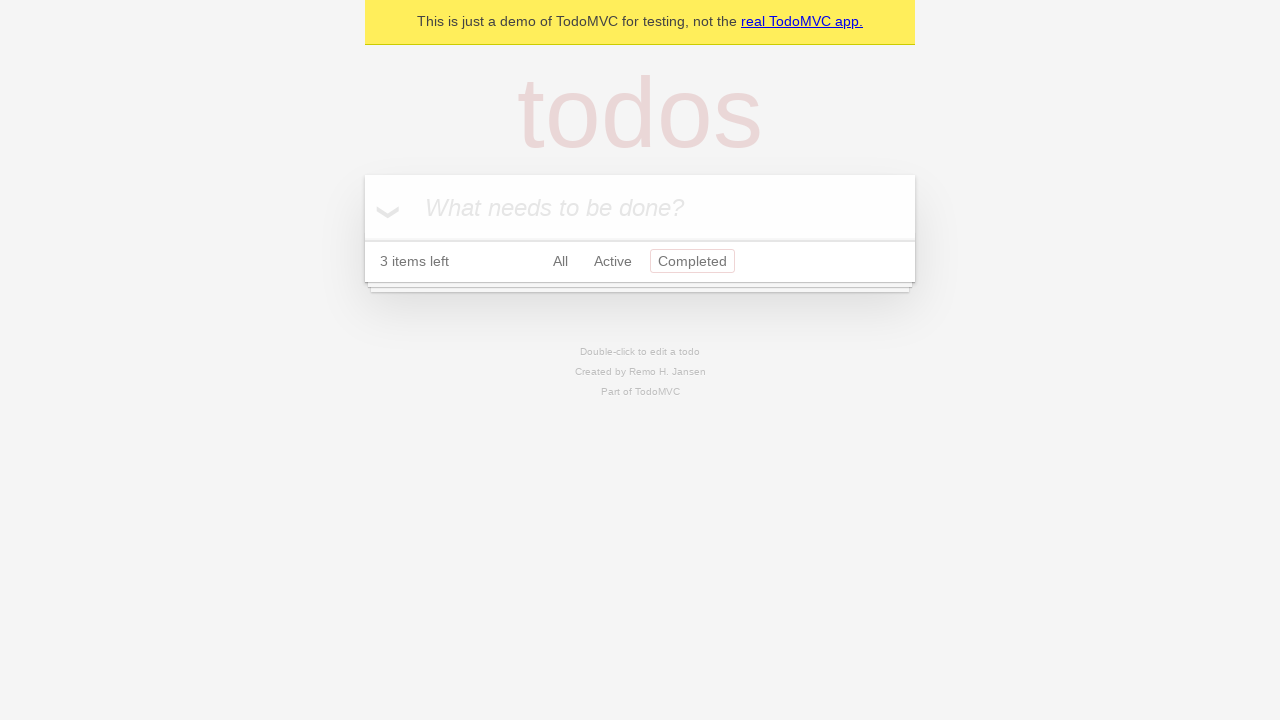